Tests context menu functionality by right-clicking on a designated area and handling the resulting alert dialog

Starting URL: https://the-internet.herokuapp.com

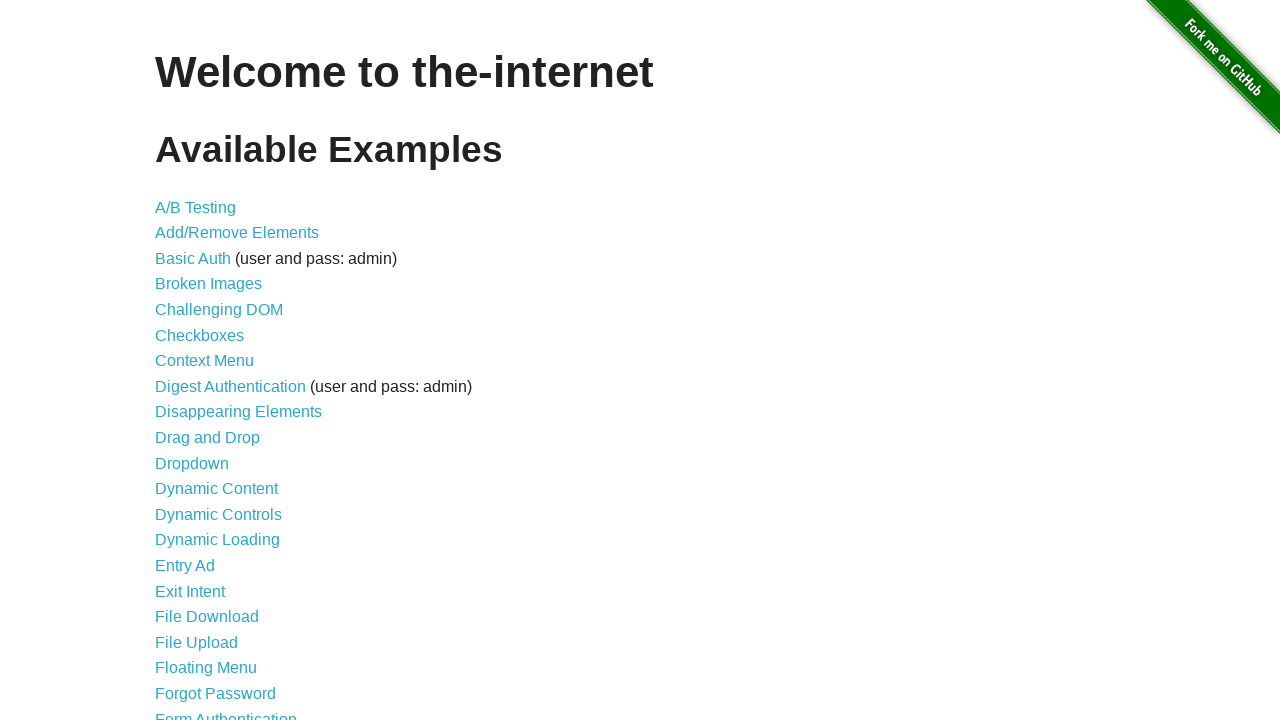

Clicked on Context Menu link to navigate to context menu test page at (204, 361) on internal:role=link[name="Context Menu"i]
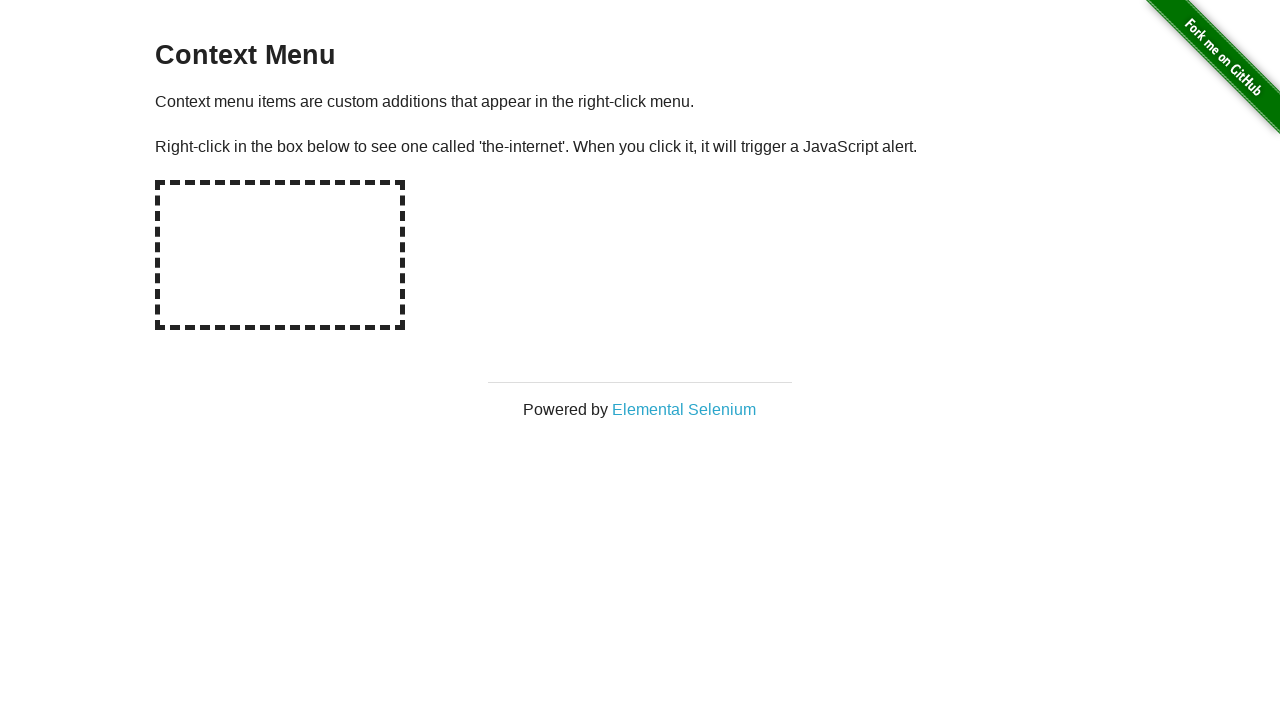

Set up dialog handler to automatically accept alert dialogs
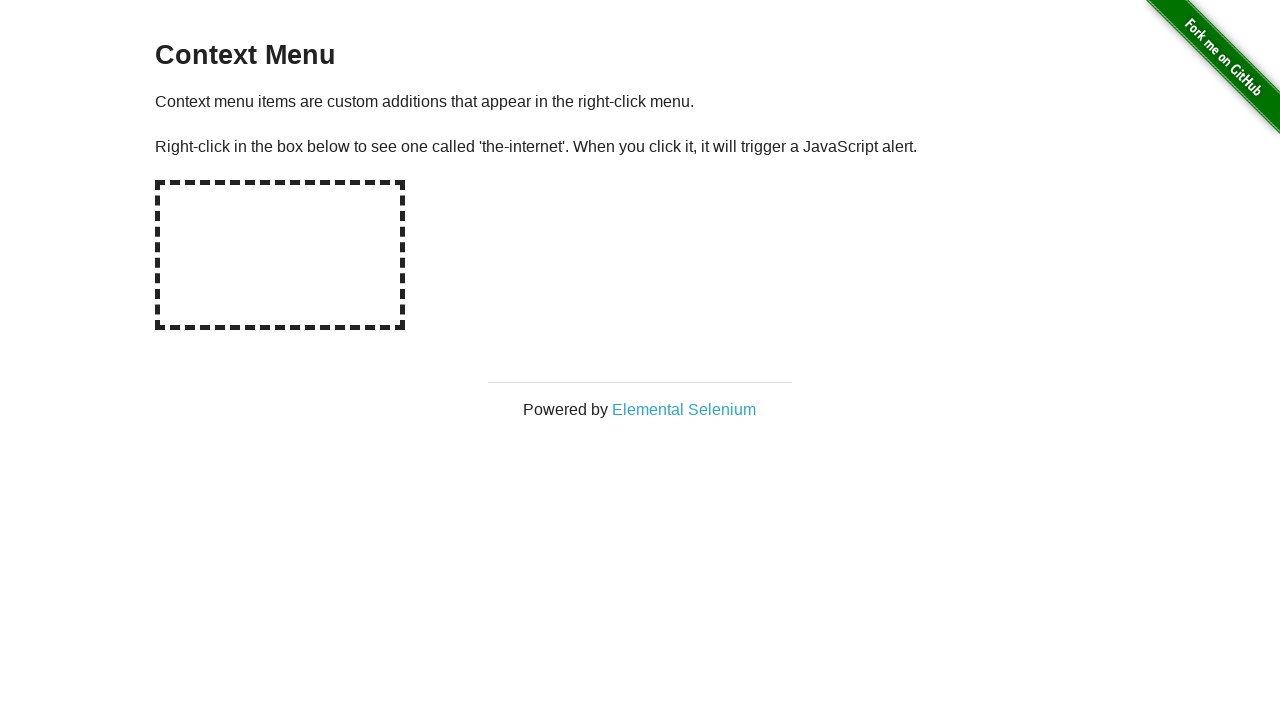

Right-clicked on the hot-spot area to trigger context menu at (280, 255) on #hot-spot
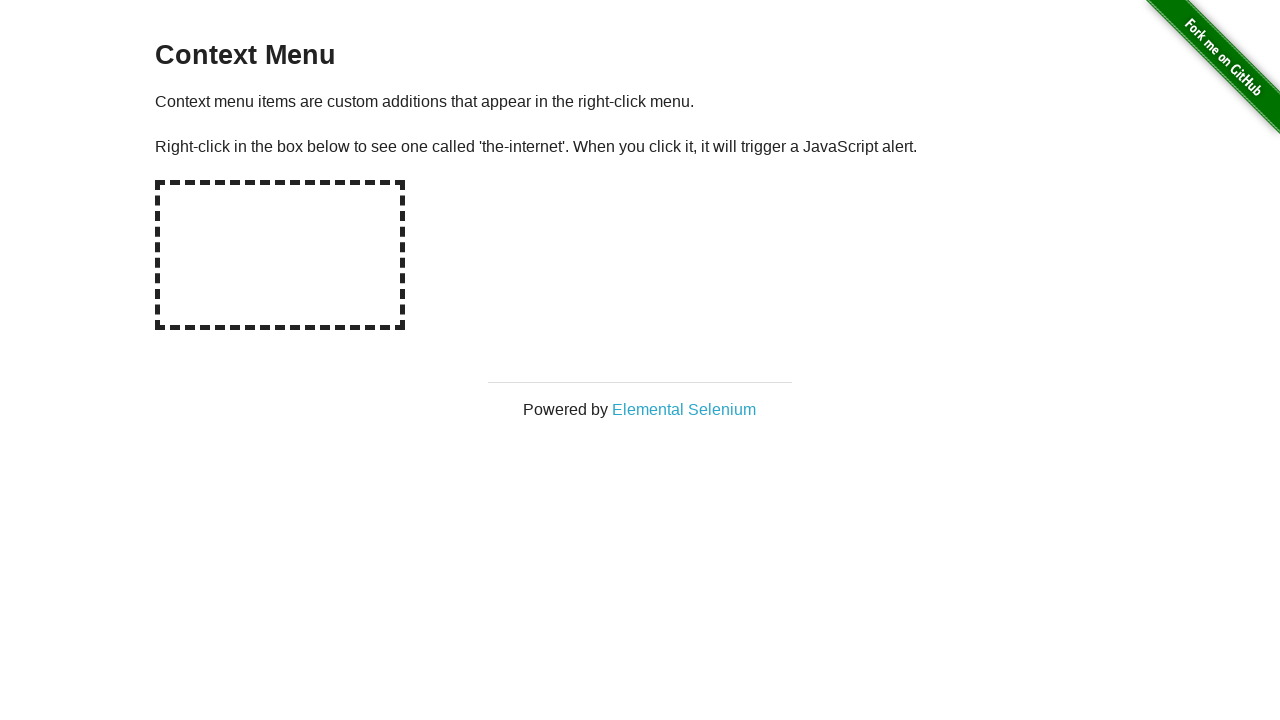

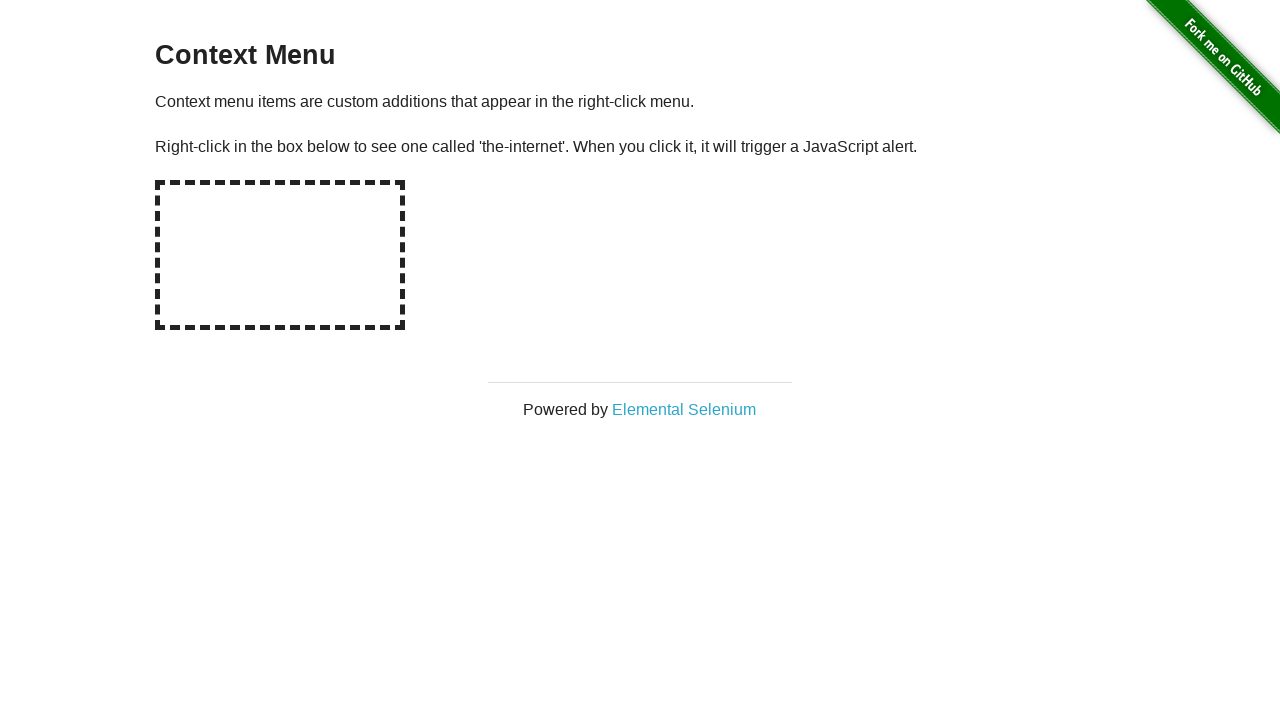